Tests iframe navigation functionality by switching between single and nested iframes, entering text in input fields within iframes, and navigating back to the parent content.

Starting URL: http://demo.automationtesting.in/Frames.html

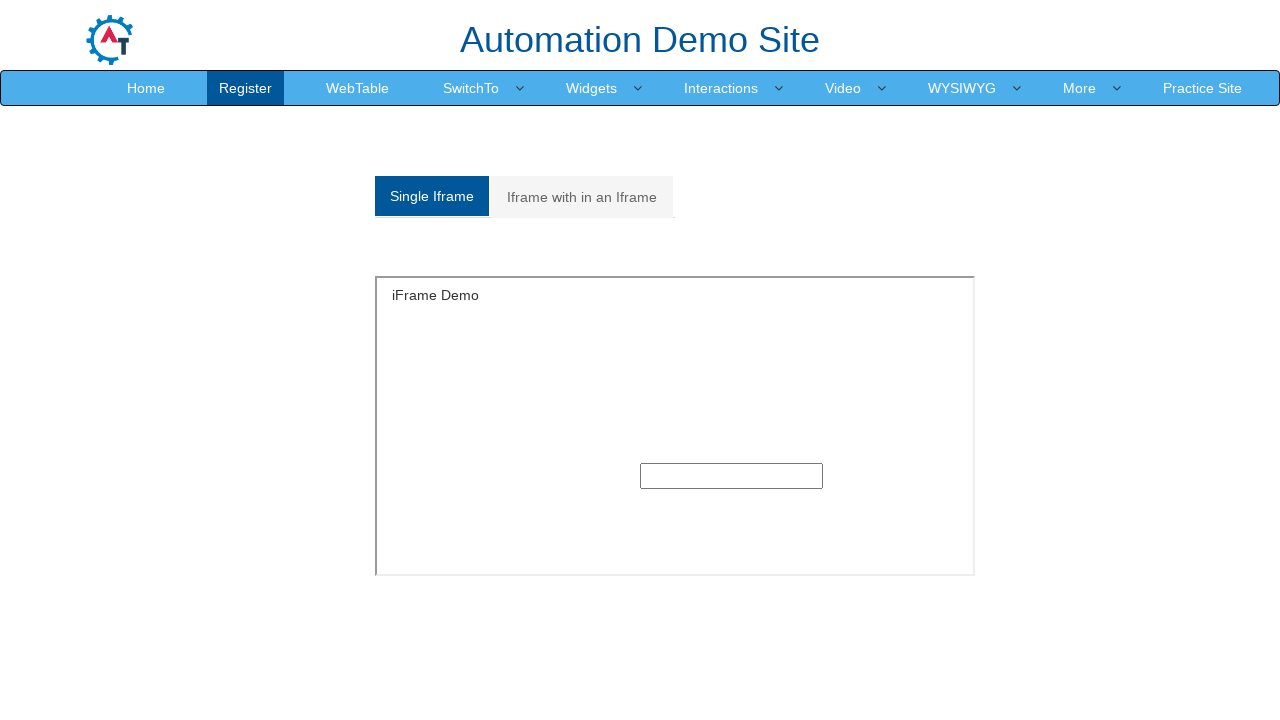

Switched to single iframe and filled input with 'Milind' on #singleframe >> internal:control=enter-frame >> xpath=//input
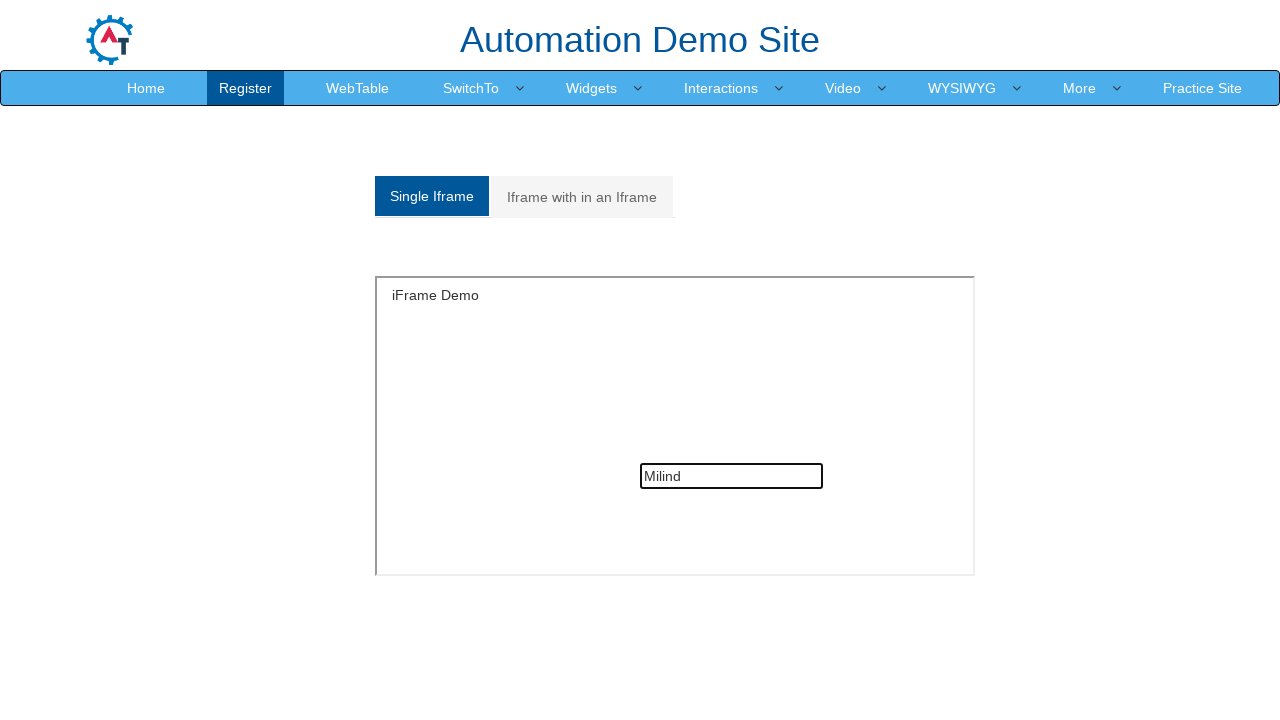

Clicked on 'Iframe with in an Iframe' tab to navigate to nested iframe section at (582, 197) on text=Iframe with in an Iframe
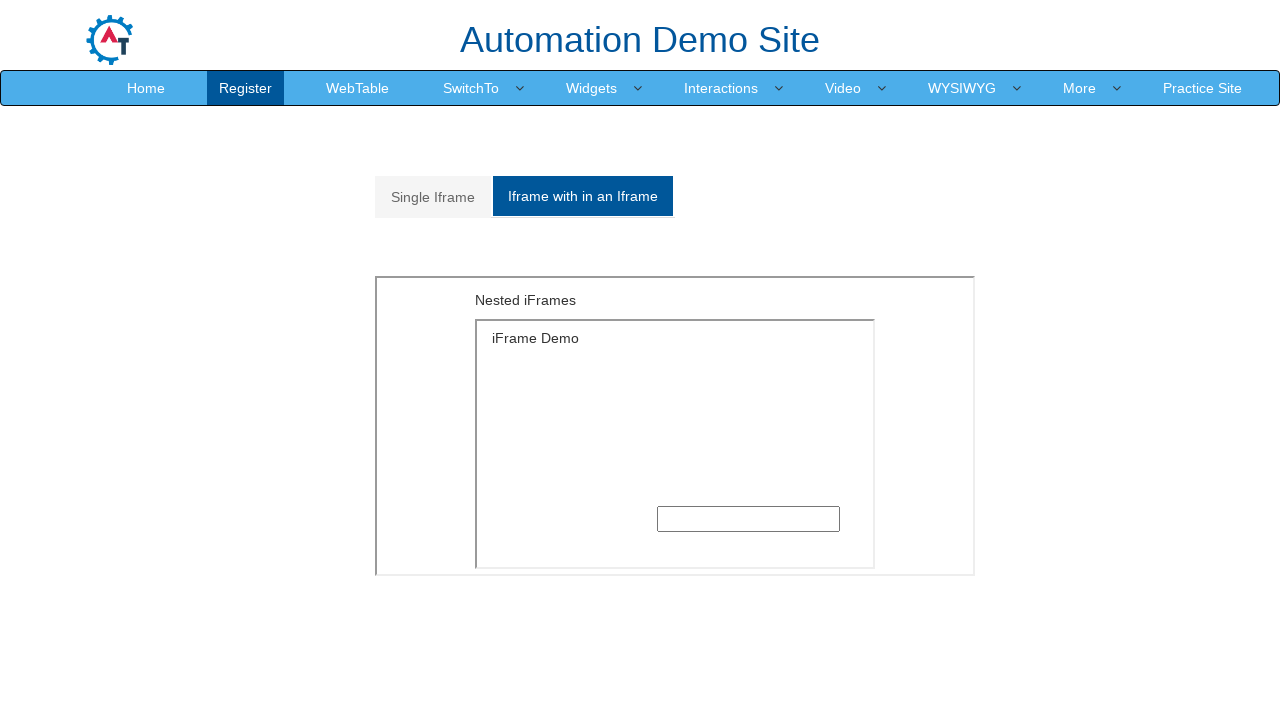

Located the outer iframe (nested iframe level 1)
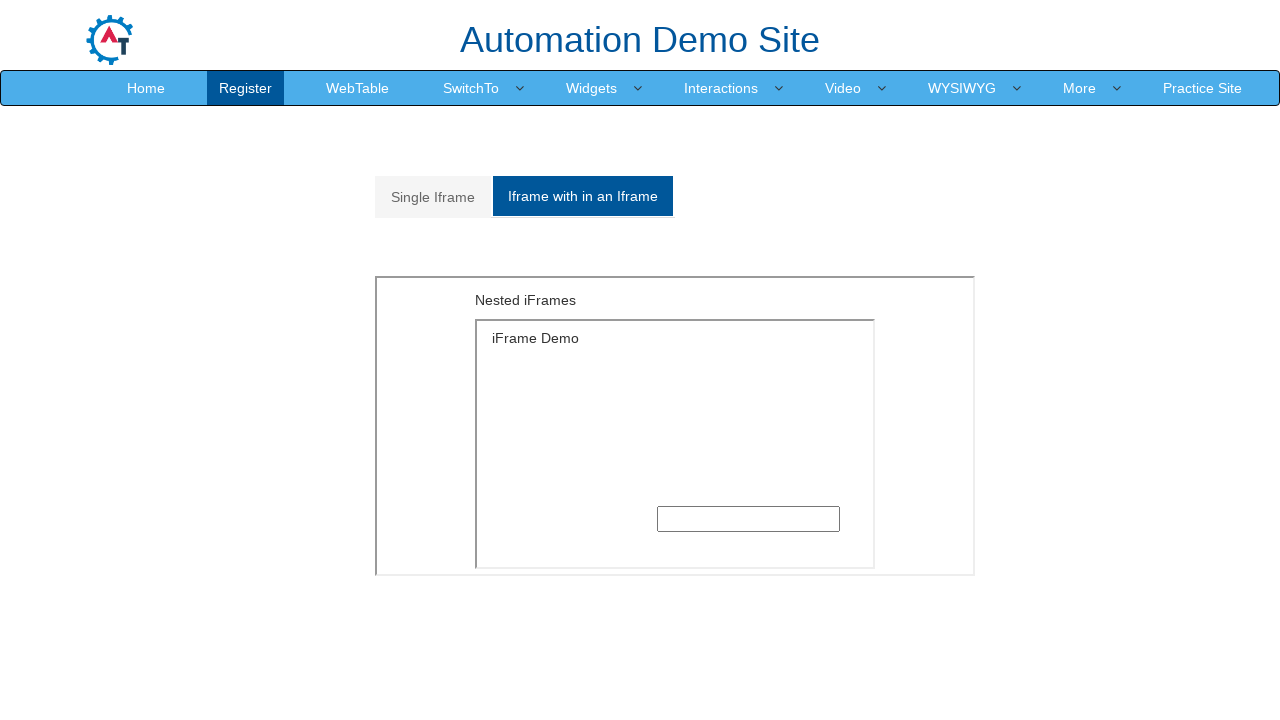

Located the inner iframe (nested iframe level 2)
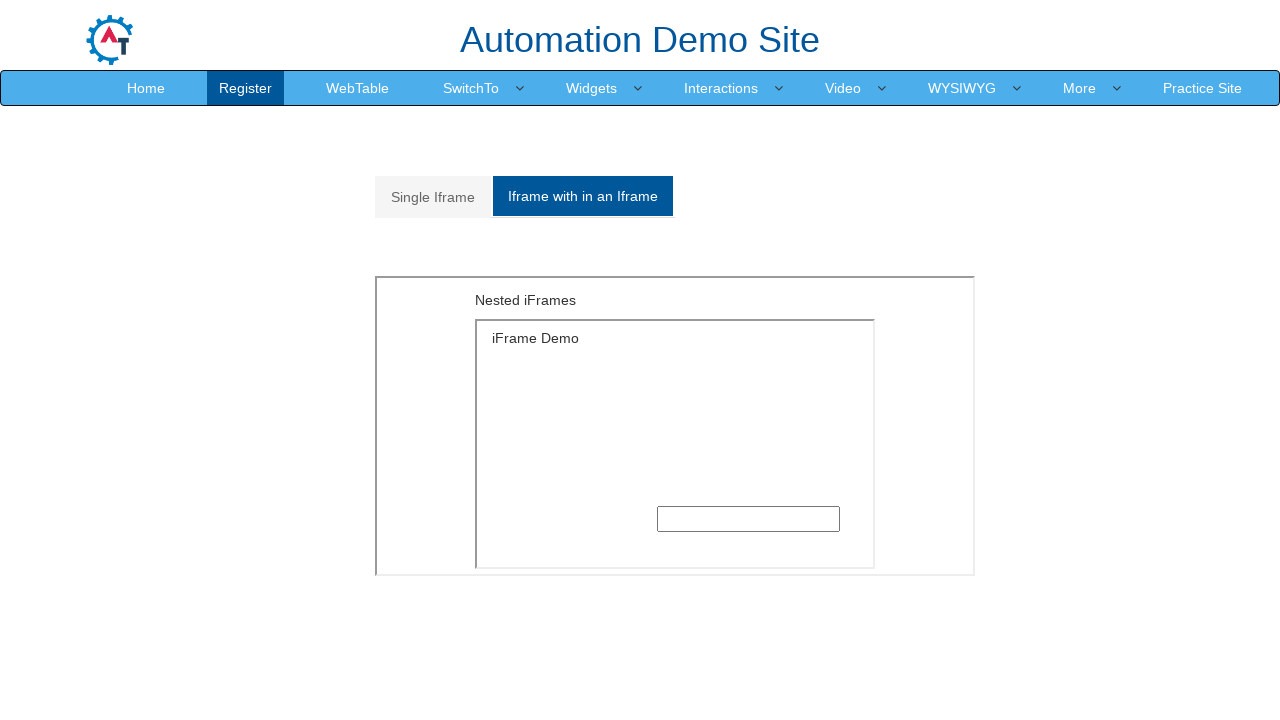

Filled input in nested iframe with 'Mohapatra' on iframe >> nth=1 >> internal:control=enter-frame >> iframe >> nth=0 >> internal:c
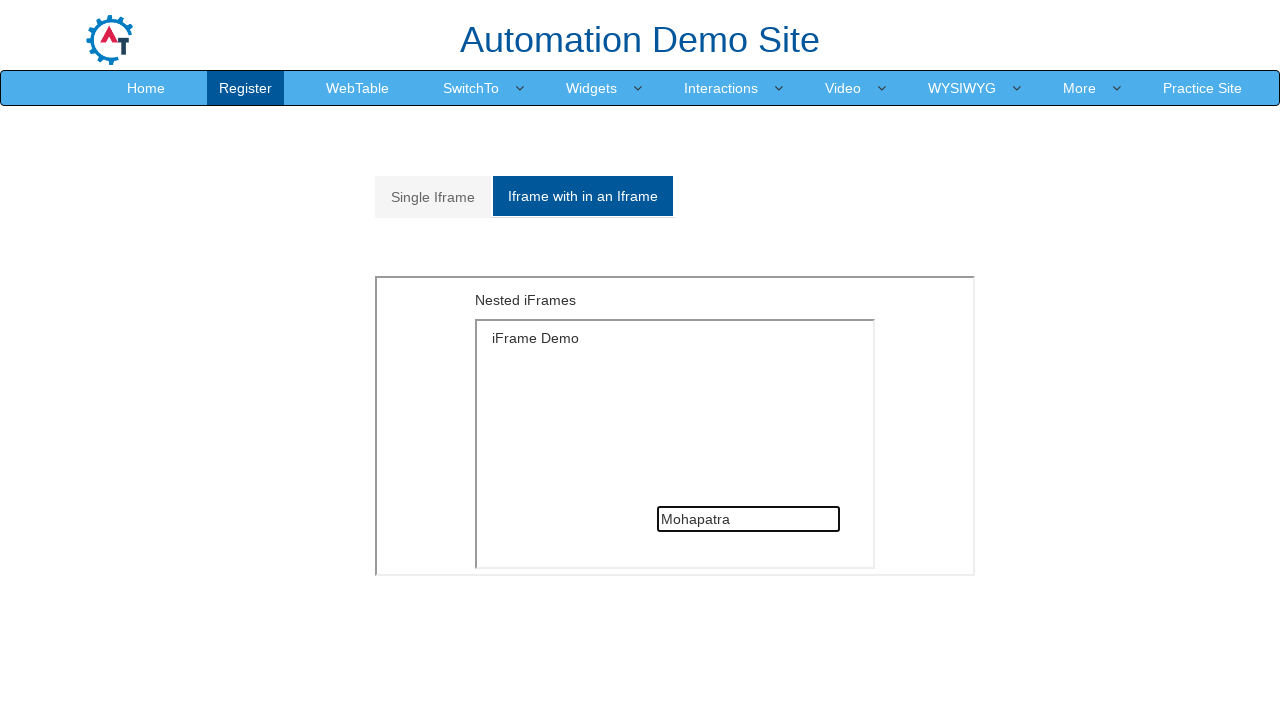

Clicked on 'Single Iframe' tab to navigate back to single iframe section at (433, 197) on text=Single Iframe
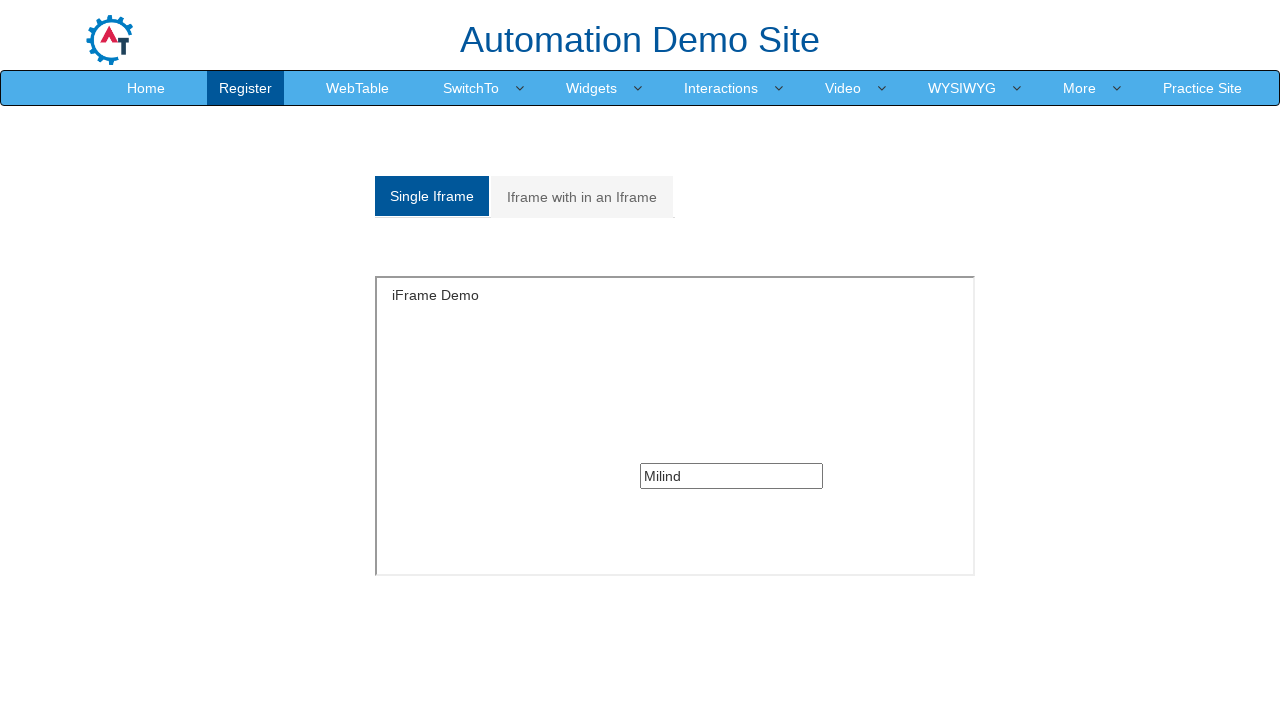

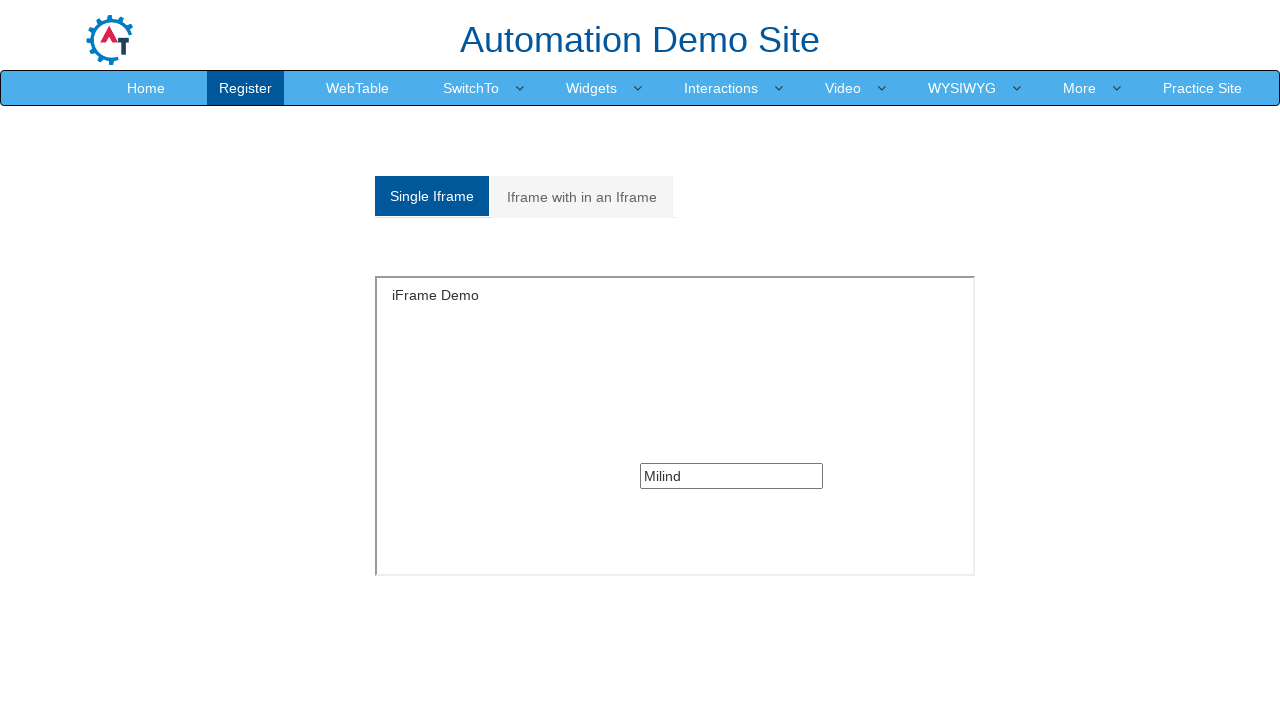